Tests clicking on the Redmine logo/heading

Starting URL: https://redmine.org/

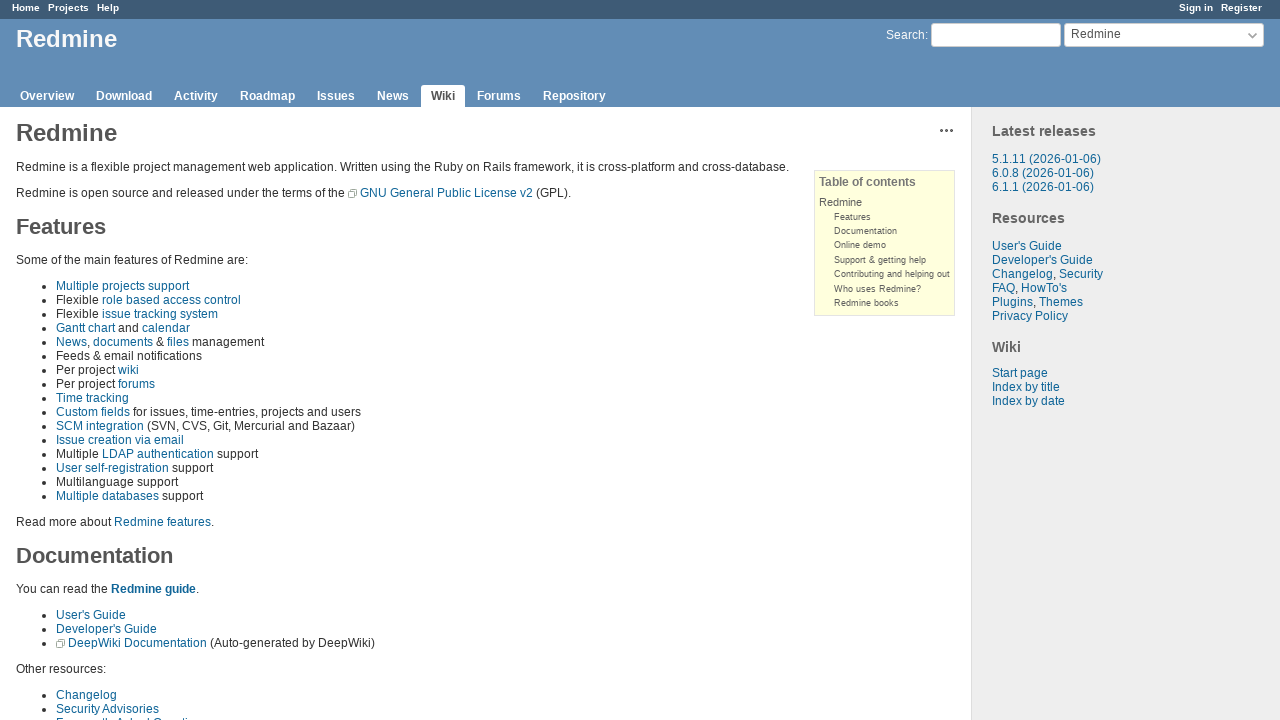

Navigated to Redmine homepage
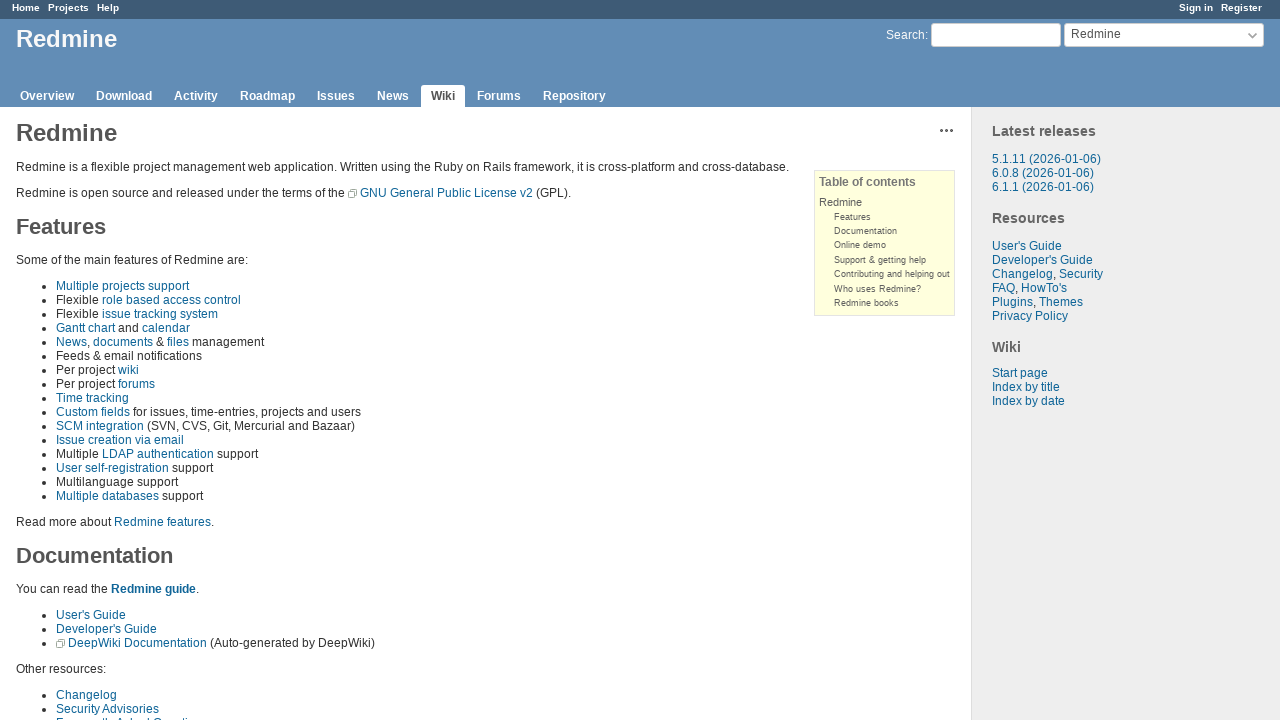

Clicked on Redmine logo/heading at (486, 132) on h1:text('Redmine')
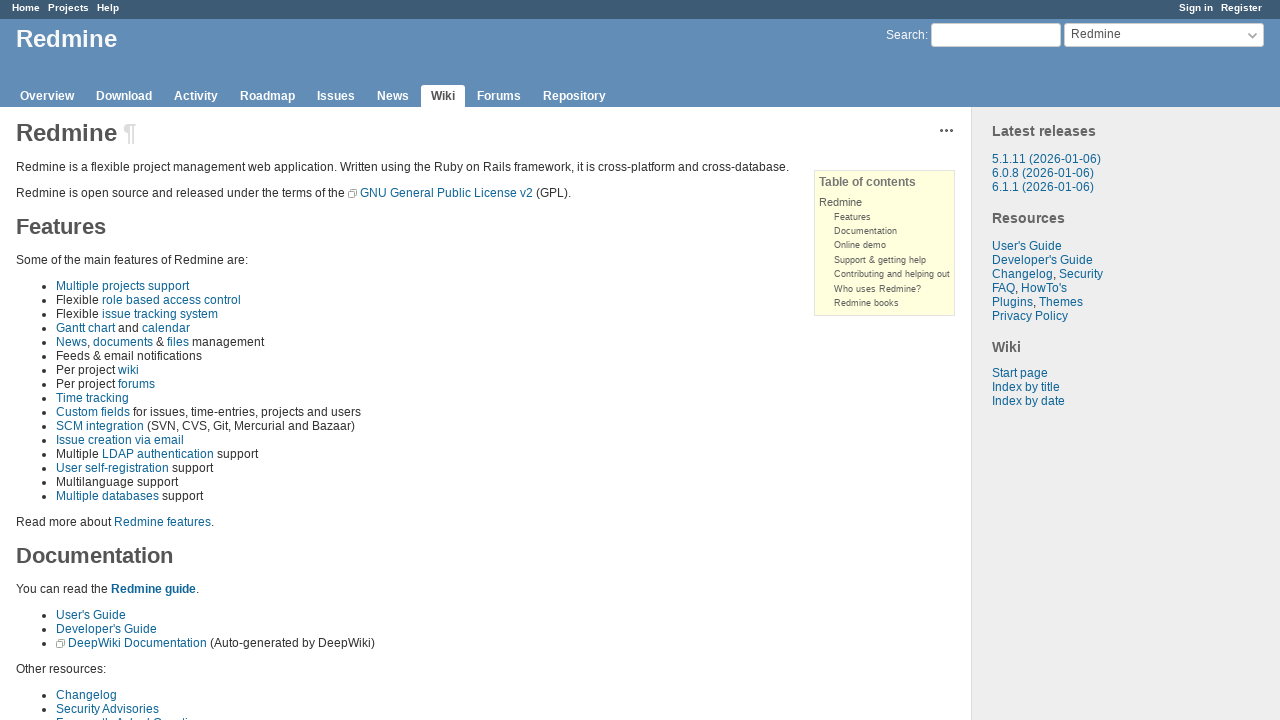

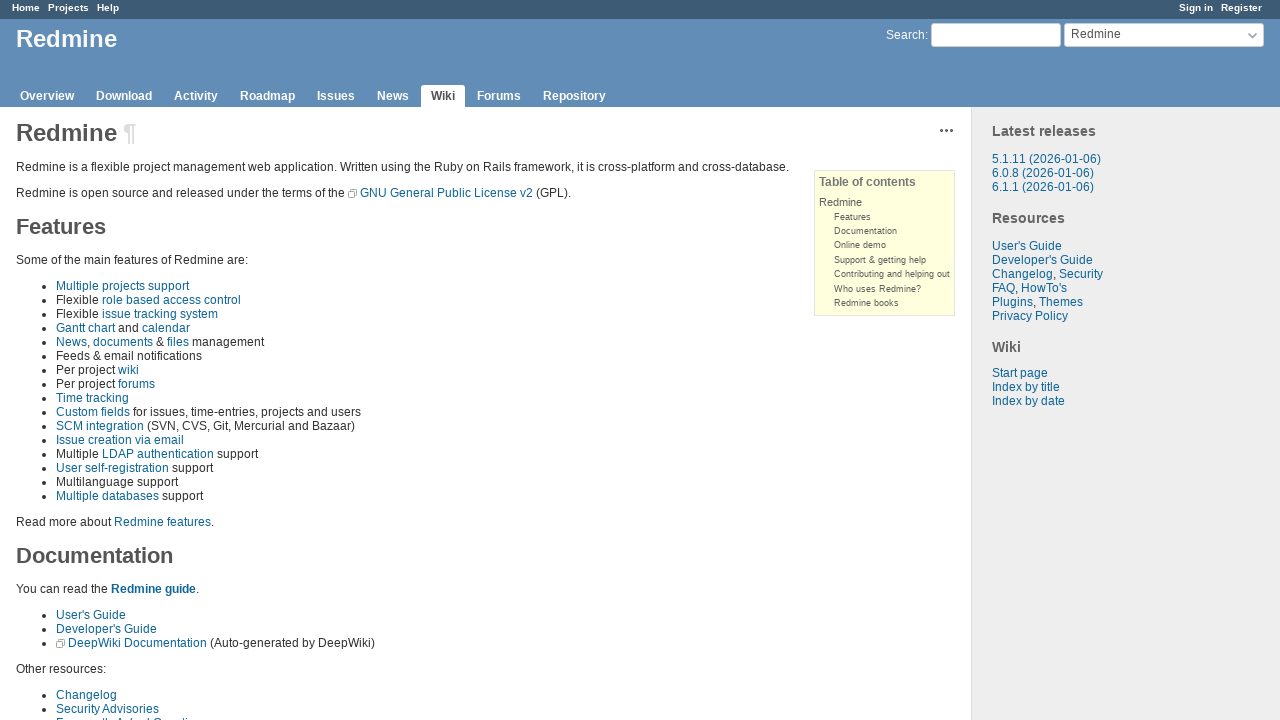